Tests file upload functionality by navigating to the file upload page, selecting a file, and clicking the upload button to submit it.

Starting URL: https://the-internet.herokuapp.com/

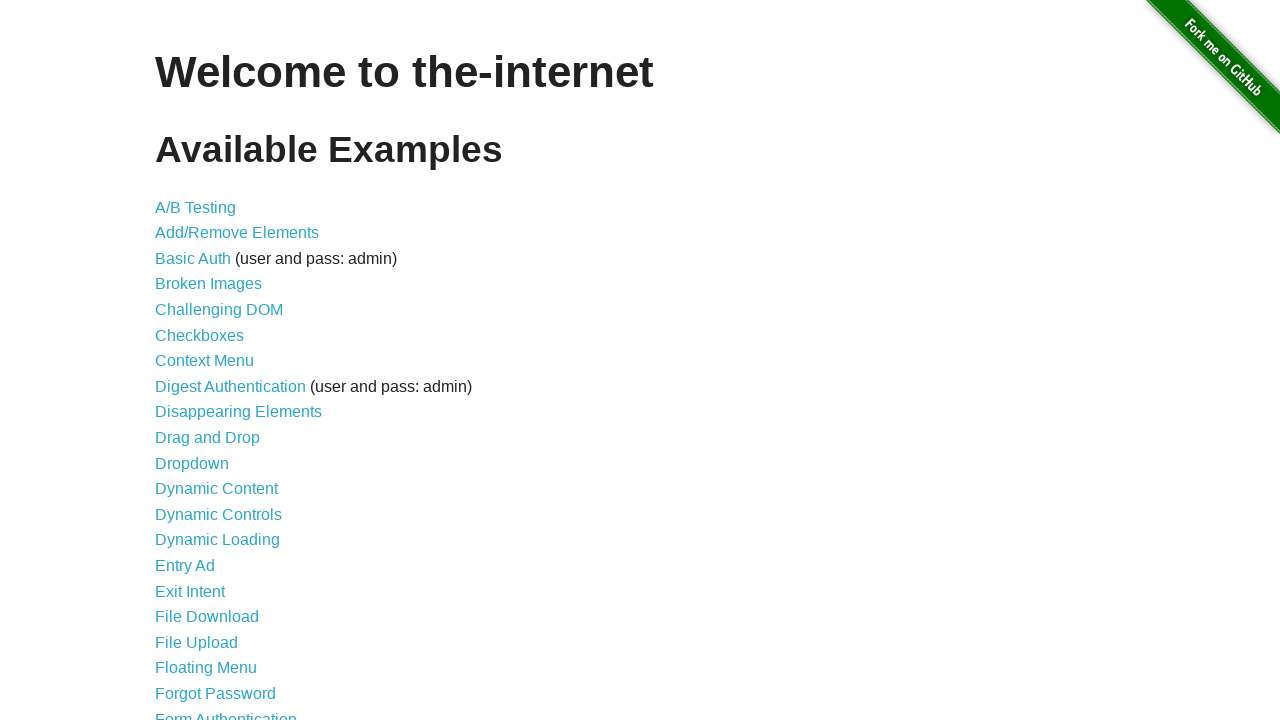

Clicked on File Upload link at (196, 642) on text=File Upload
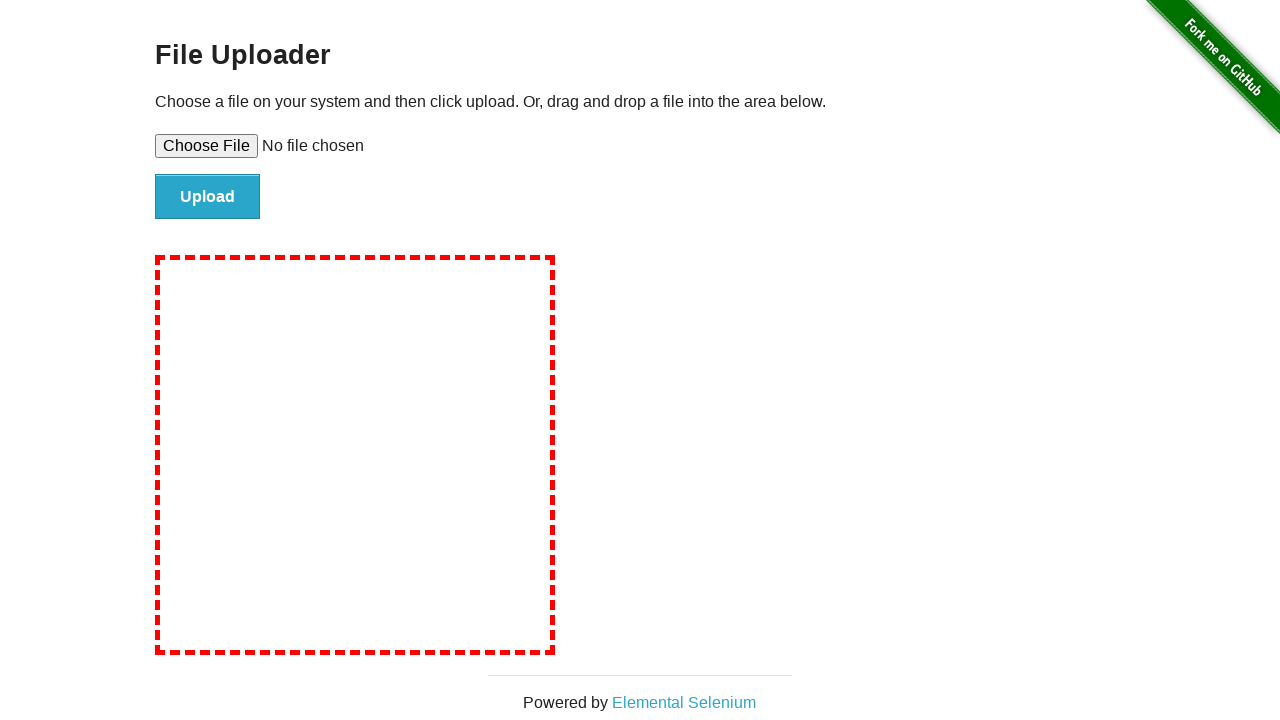

File upload page loaded and file input element is visible
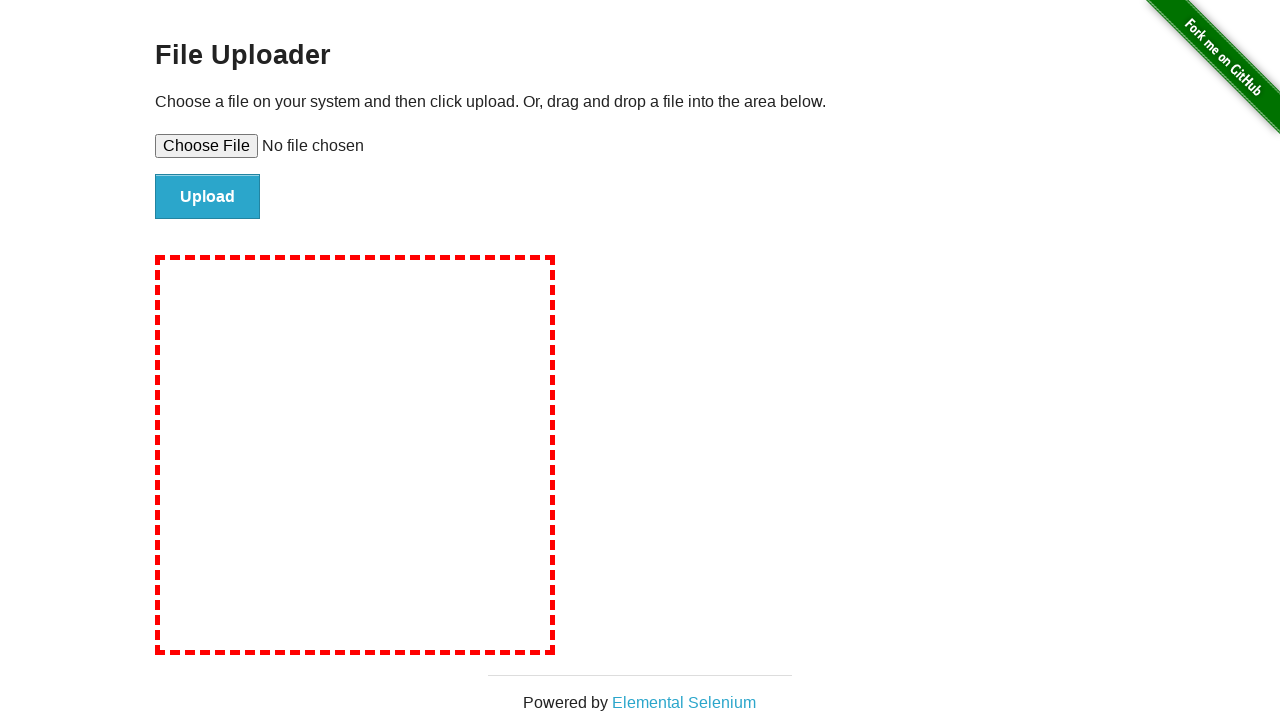

Created temporary test file for upload
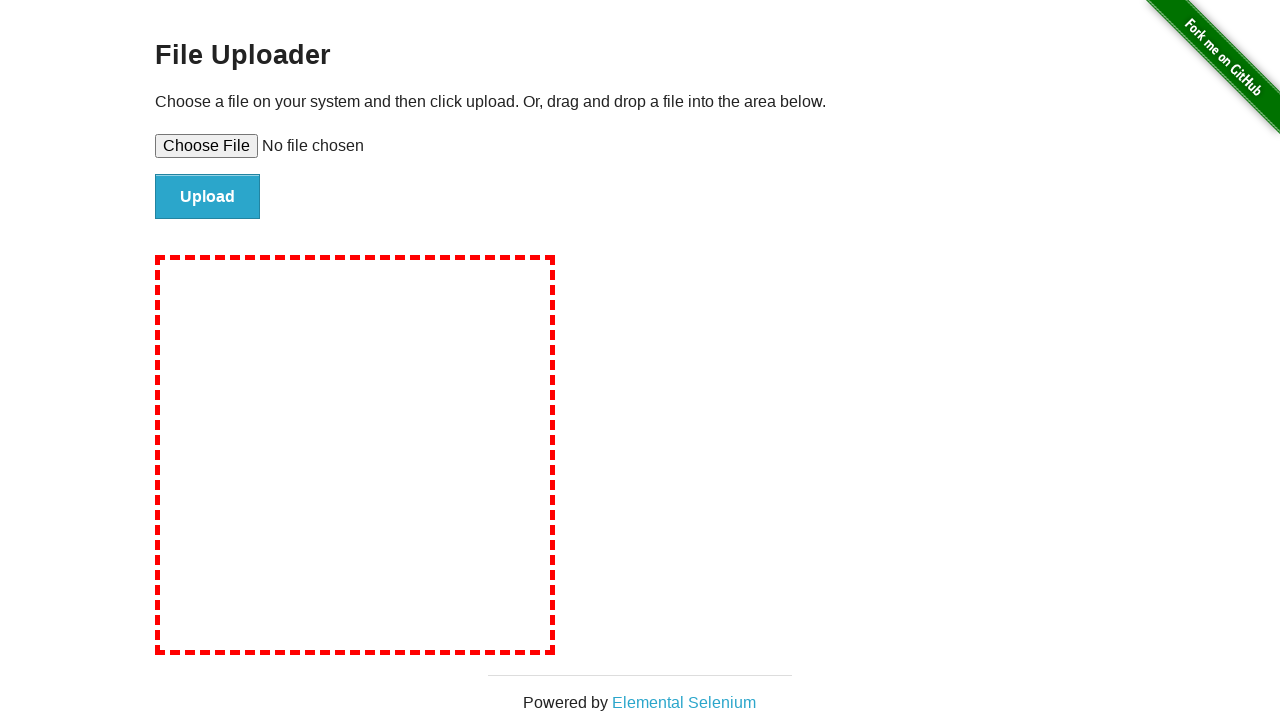

Selected file for upload: /tmp/tmpbm6n9clz.txt
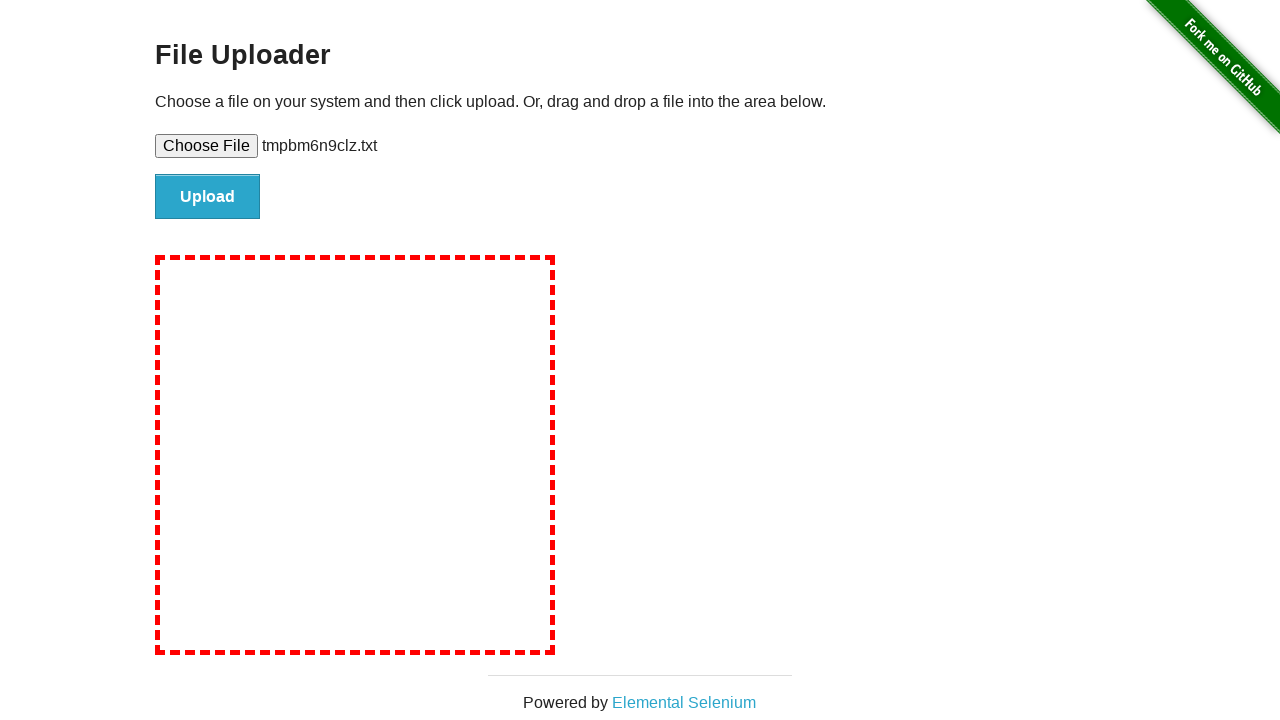

Clicked upload button to submit file at (208, 197) on #file-submit
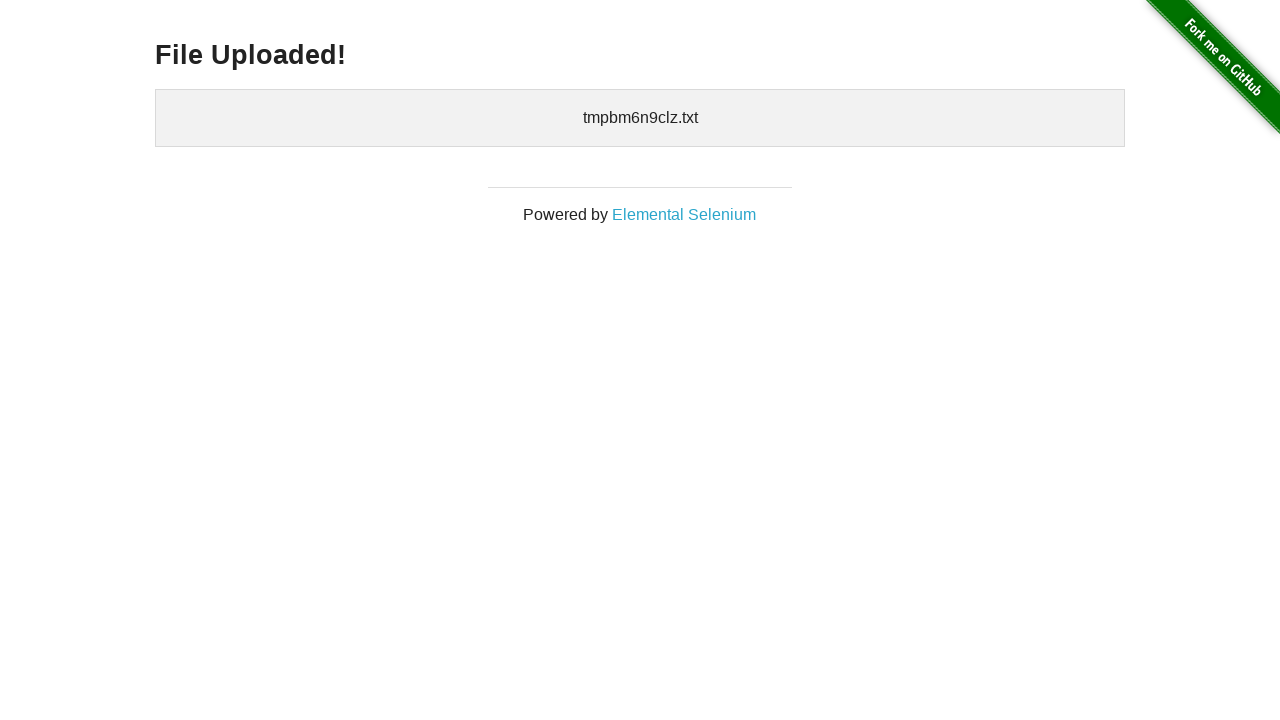

File upload completed and confirmation message displayed
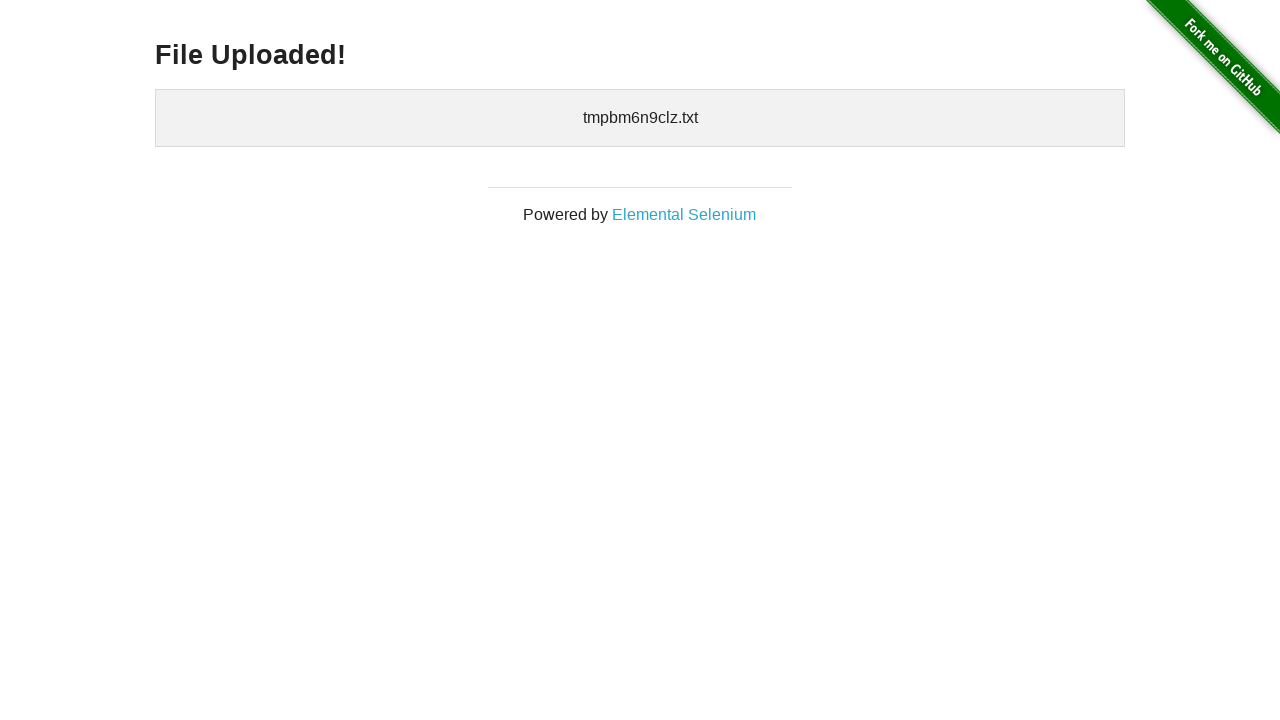

Cleaned up temporary test file
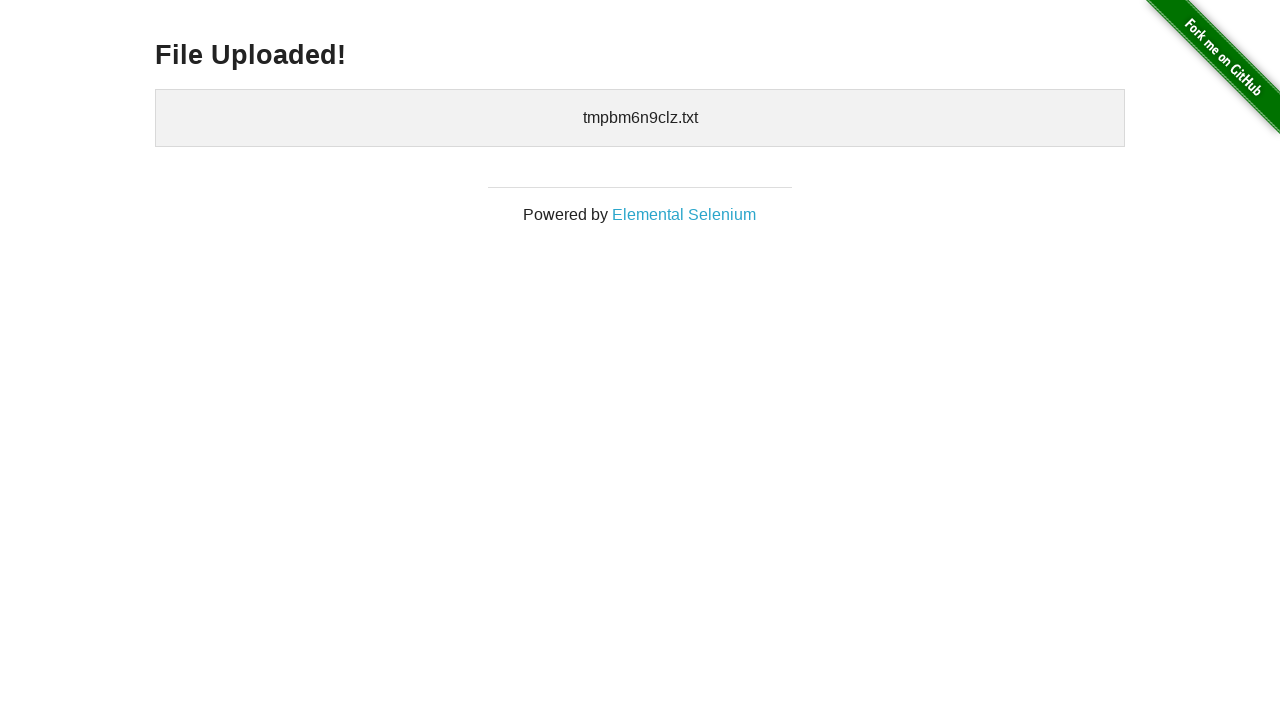

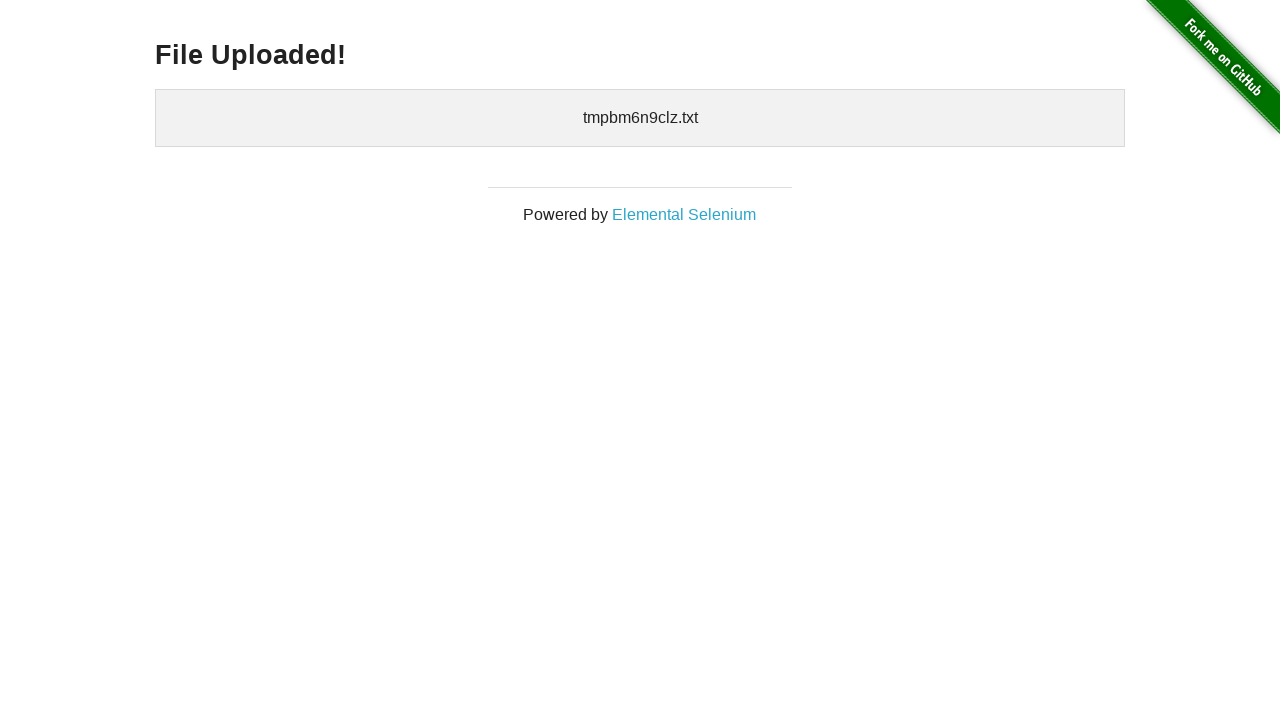